Navigates to Selenium website, clicks on the Downloads link, and verifies the page title

Starting URL: https://www.selenium.dev/

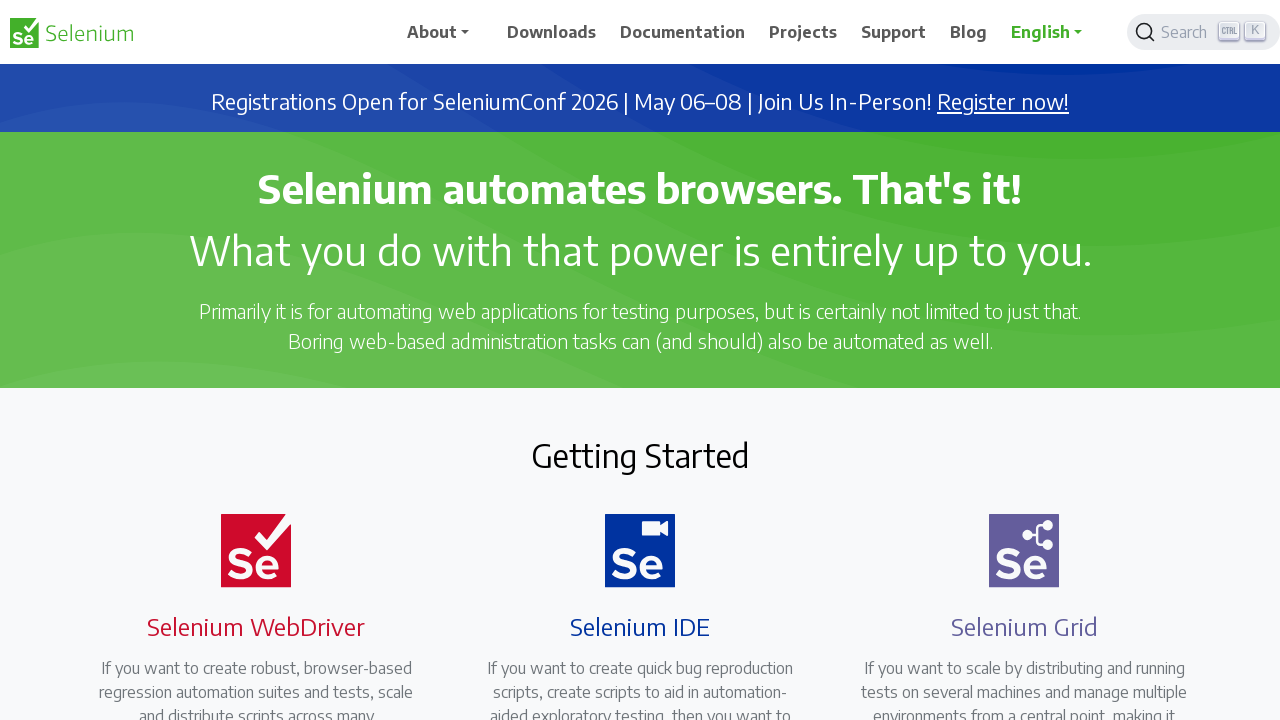

Navigated to Selenium website
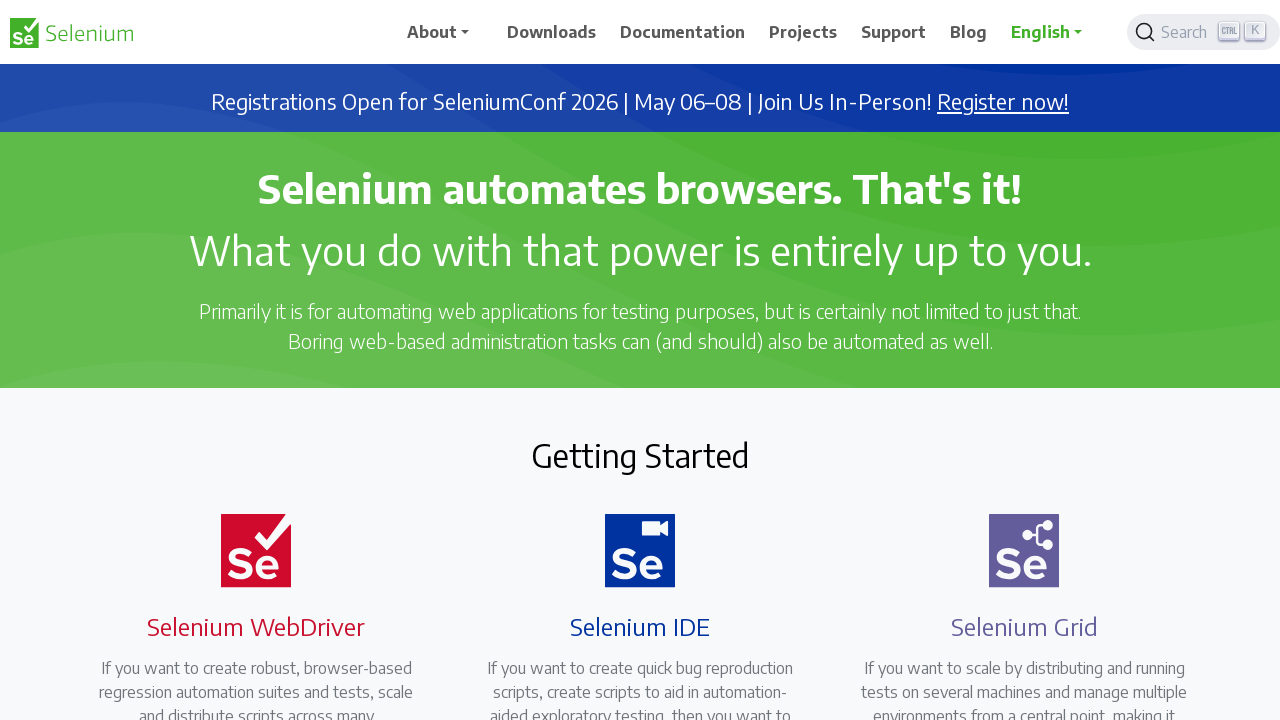

Clicked on Downloads link at (552, 32) on xpath=//span[text()='Downloads']
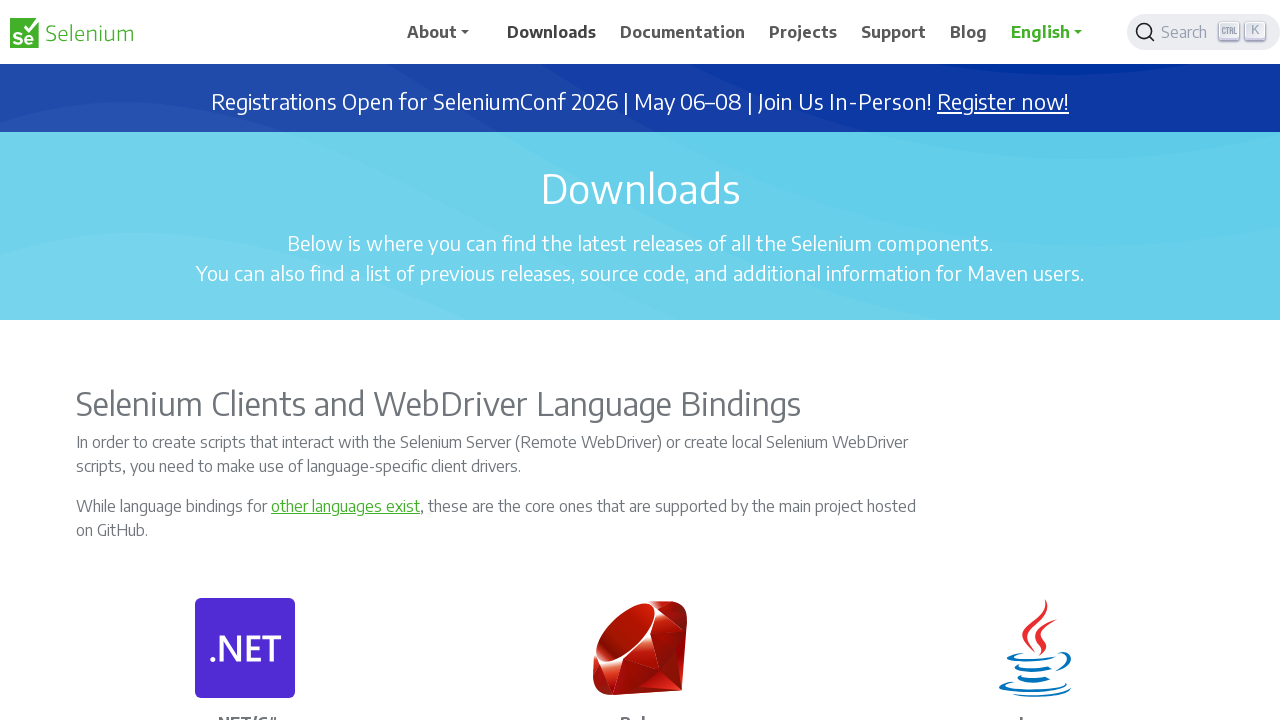

Page loaded completely
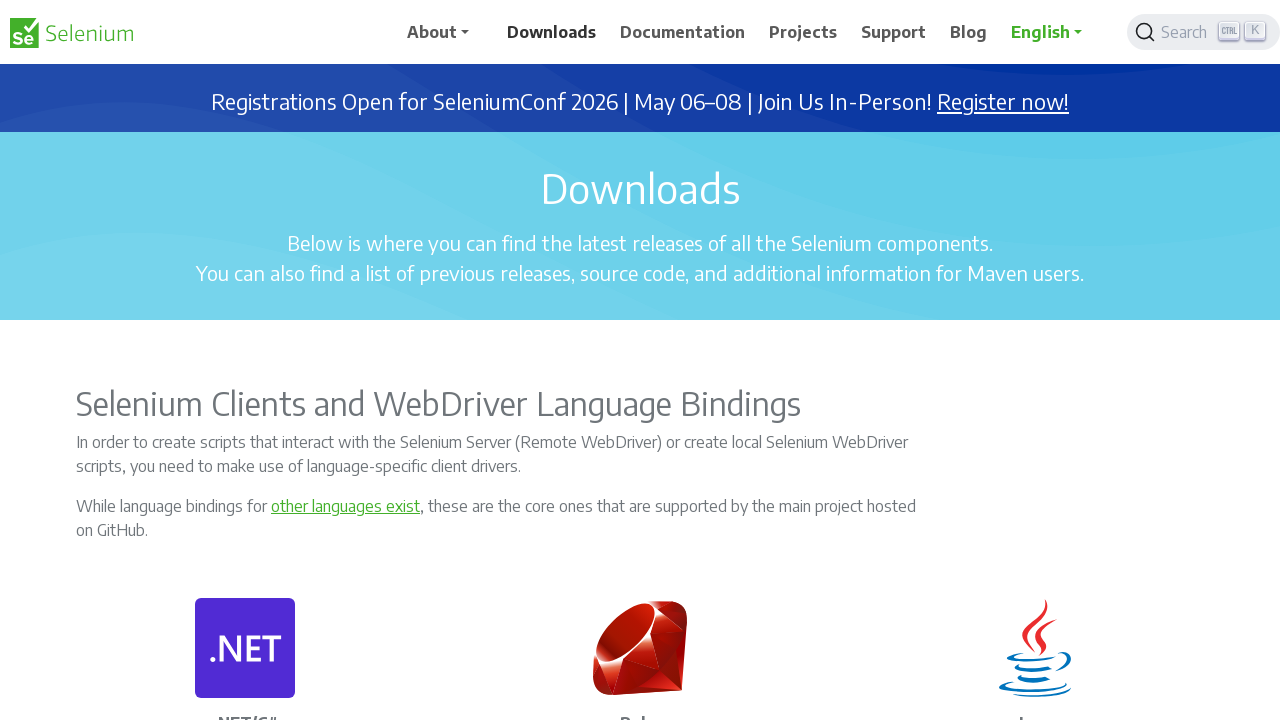

Verified page title is 'Downloads | Selenium'
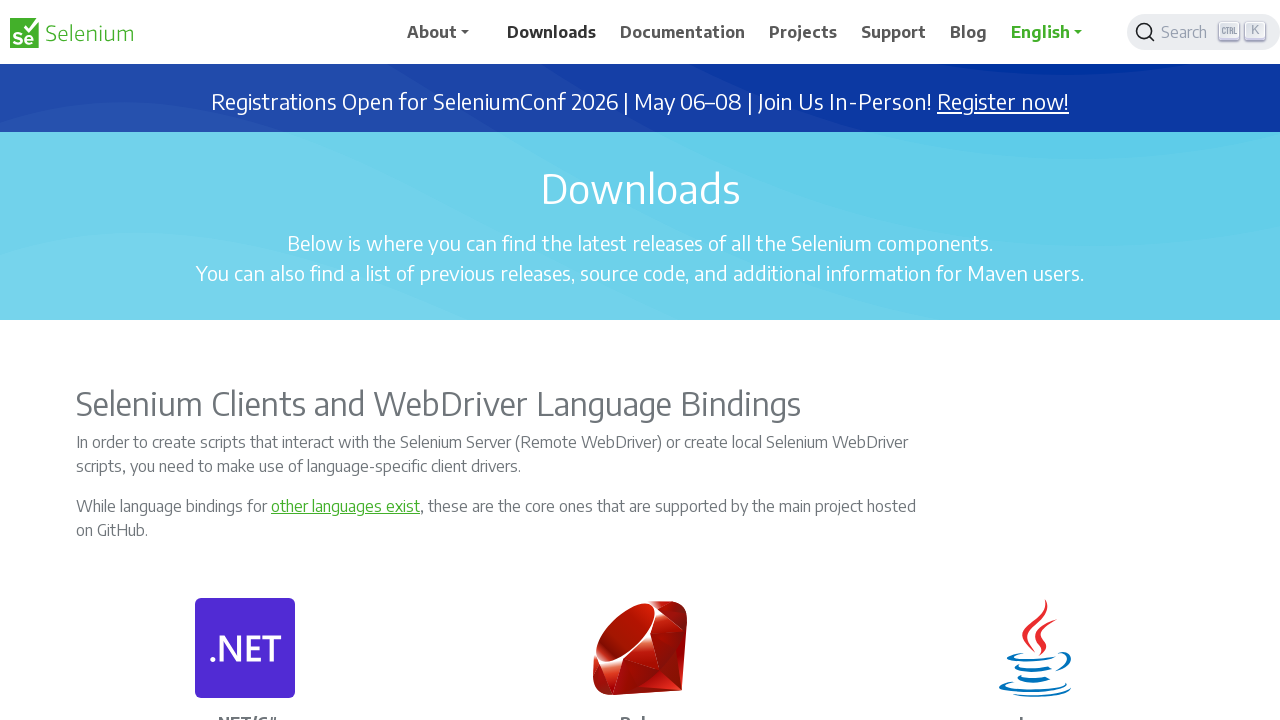

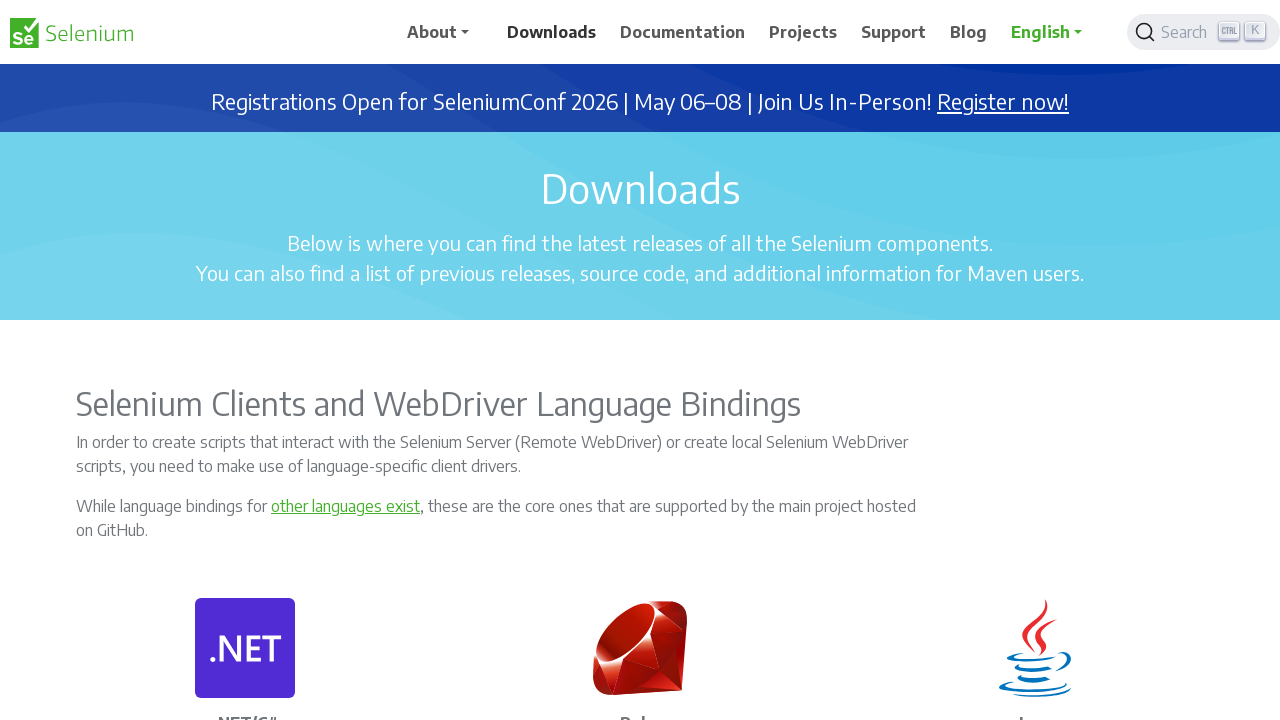